Tests page scrolling functionality by navigating to The Testing Academy website and scrolling down the page three times using PAGE_DOWN key presses.

Starting URL: https://thetestingacademy.com/

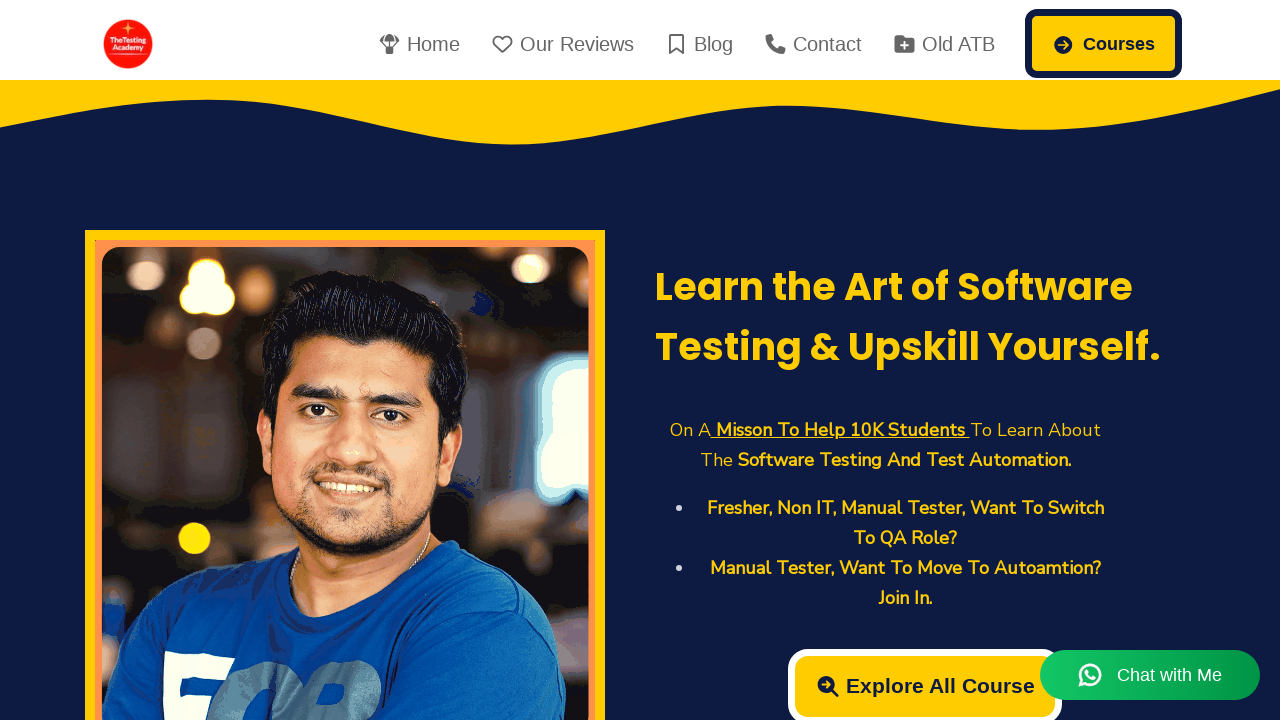

Navigated to The Testing Academy website
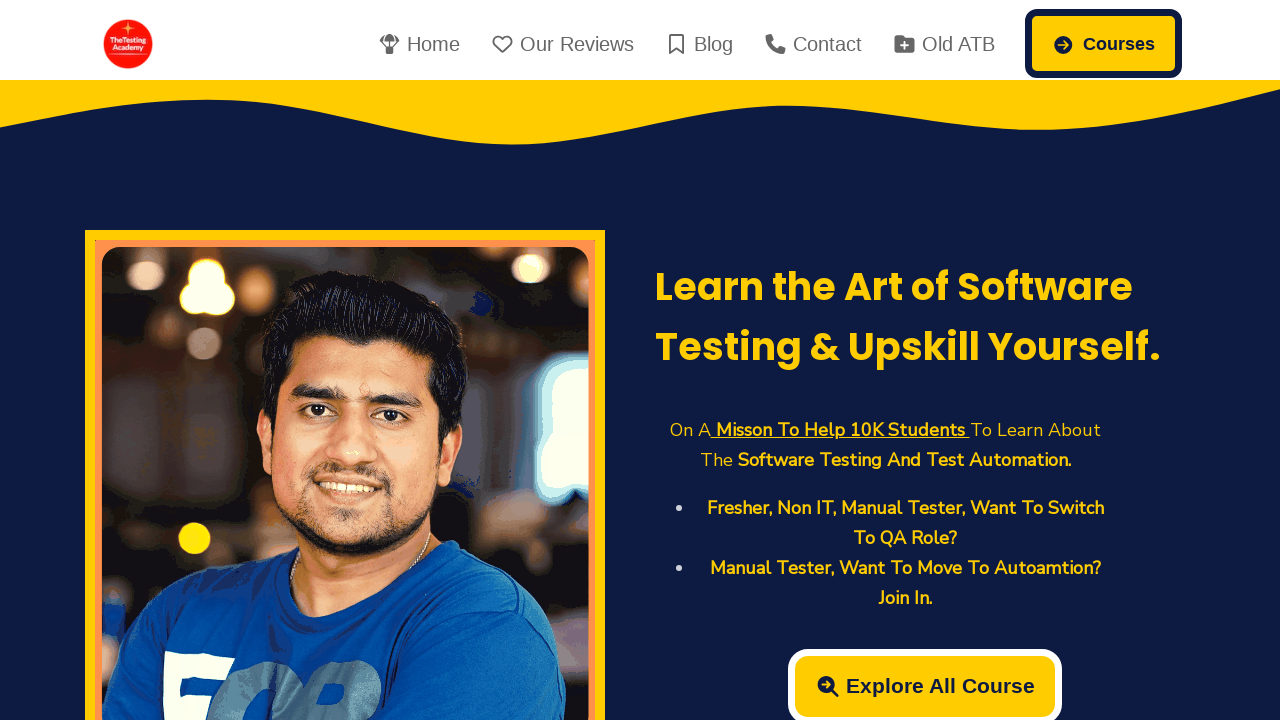

Scrolled down page using PAGE_DOWN key (1st scroll)
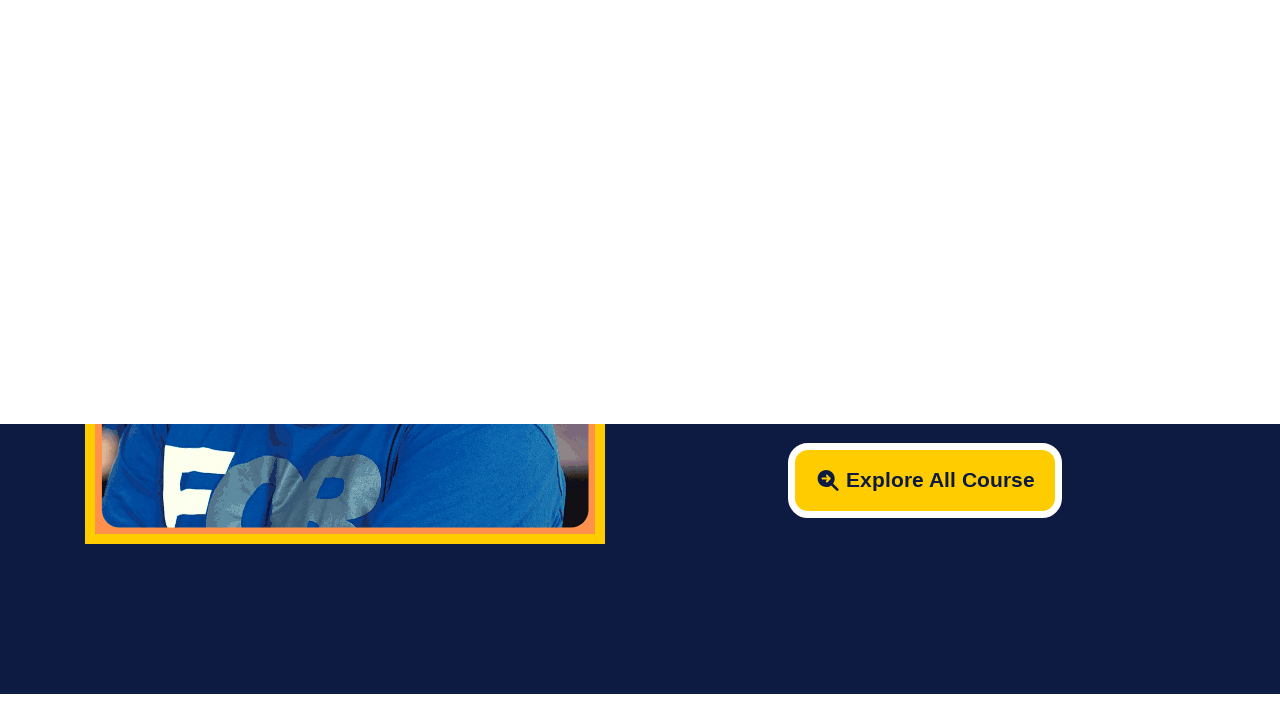

Scrolled down page using PAGE_DOWN key (2nd scroll)
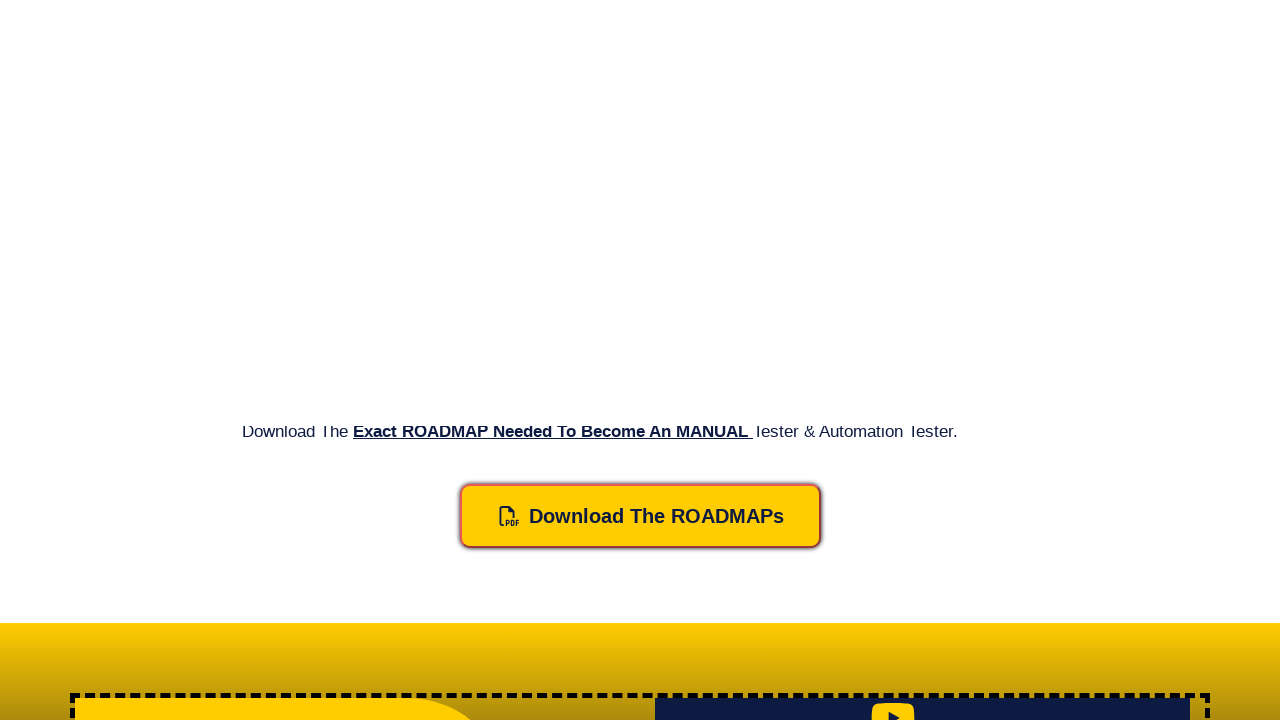

Scrolled down page using PAGE_DOWN key (3rd scroll)
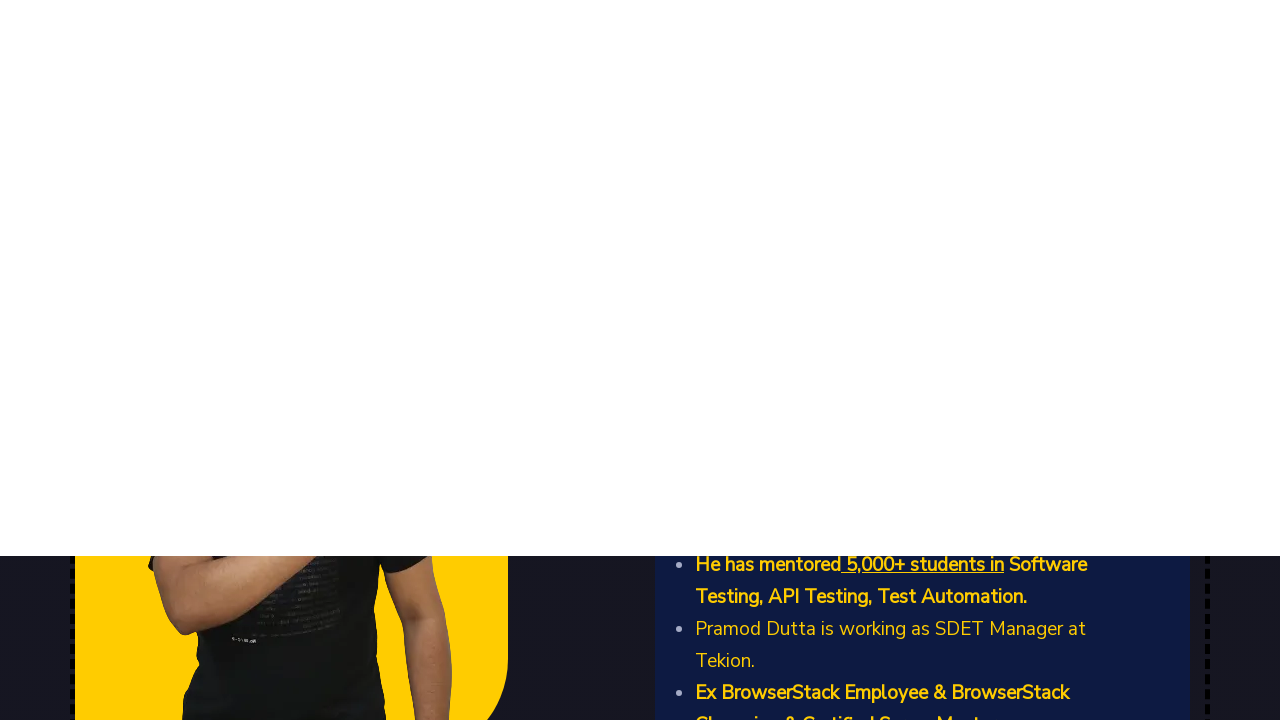

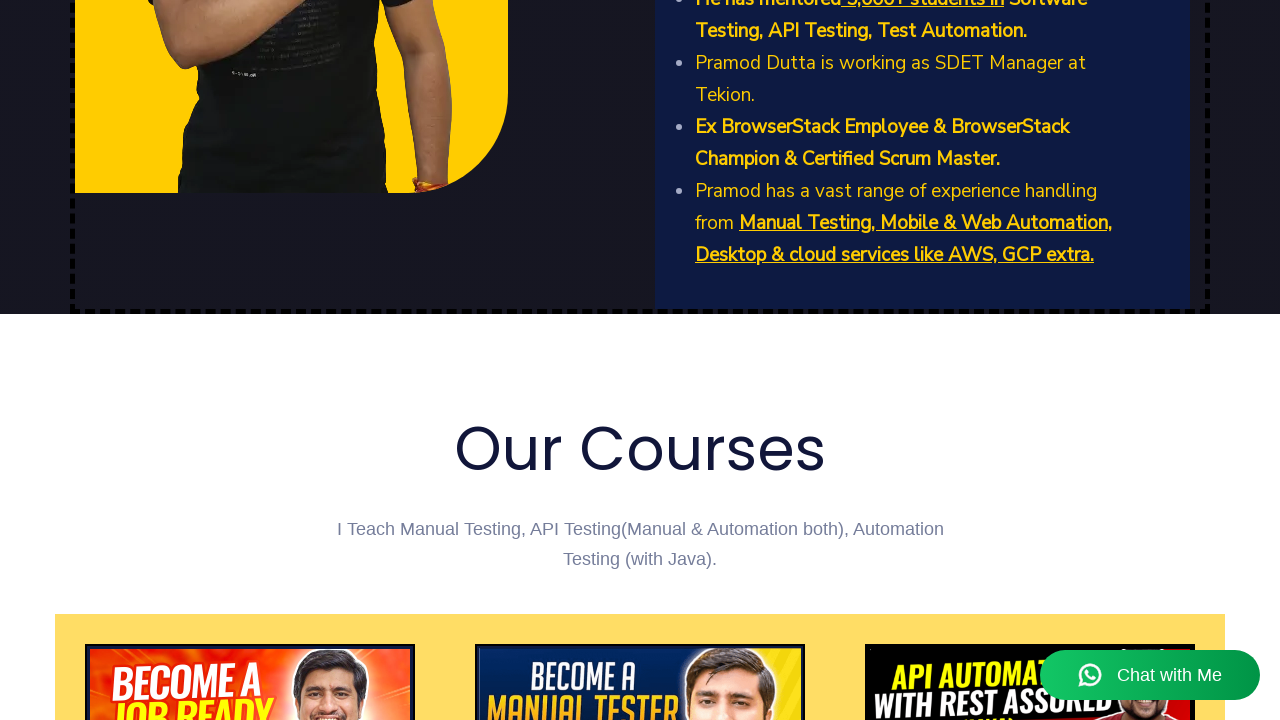